Tests alternative waiting methods by clicking a button that triggers an AJAX request and using waitForSelector to wait for the success element

Starting URL: http://uitestingplayground.com/ajax

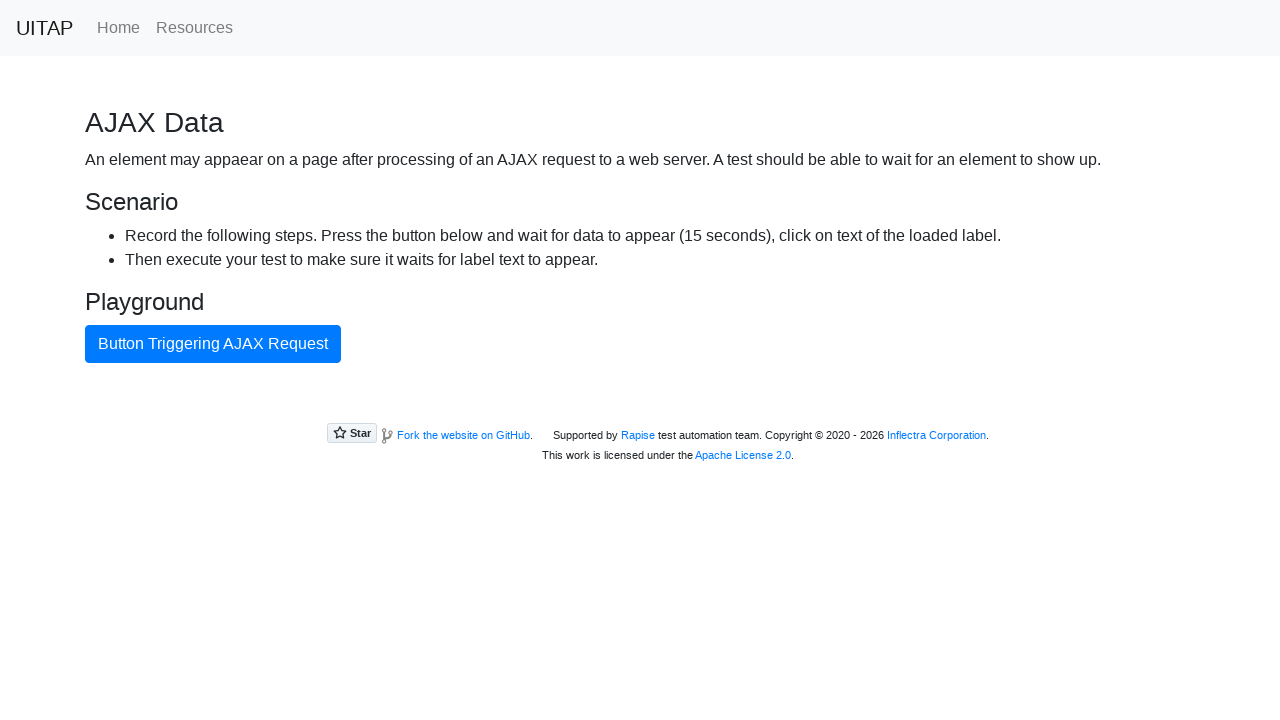

Clicked button that triggers AJAX request at (213, 344) on text=Button Triggering AJAX Request
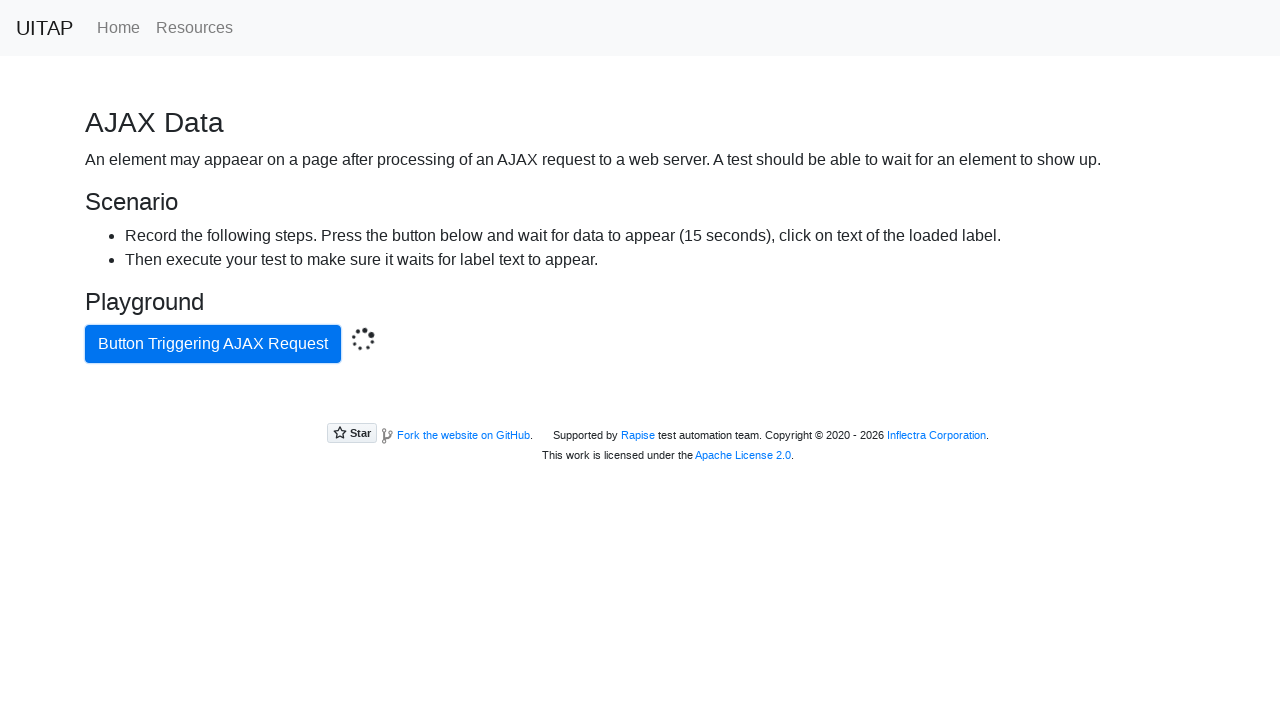

Success element loaded after AJAX request completed
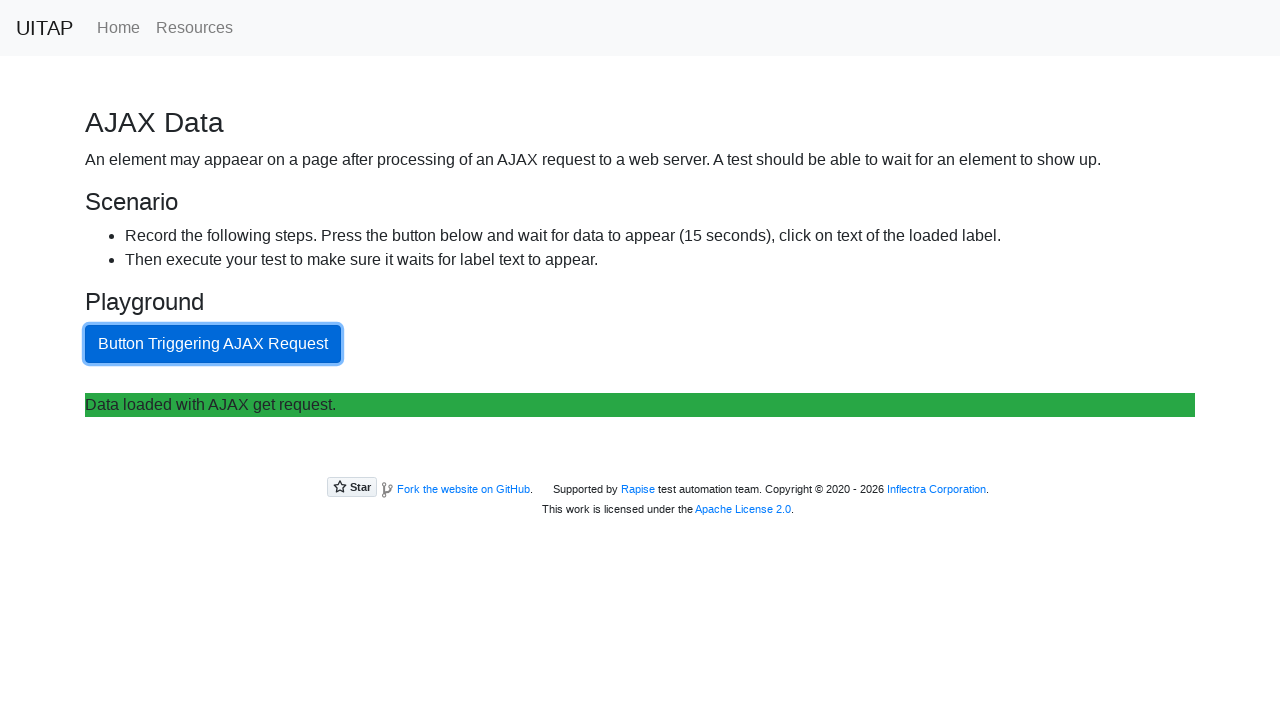

Located success element
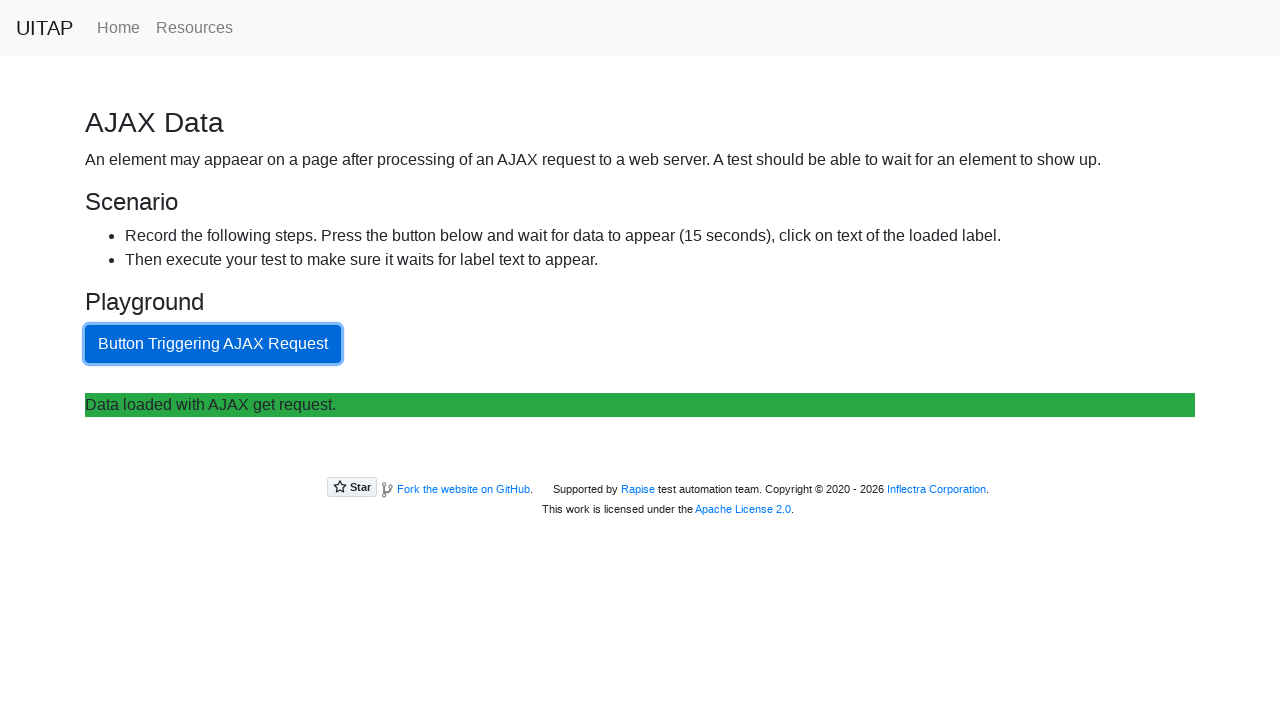

Retrieved text content from success element
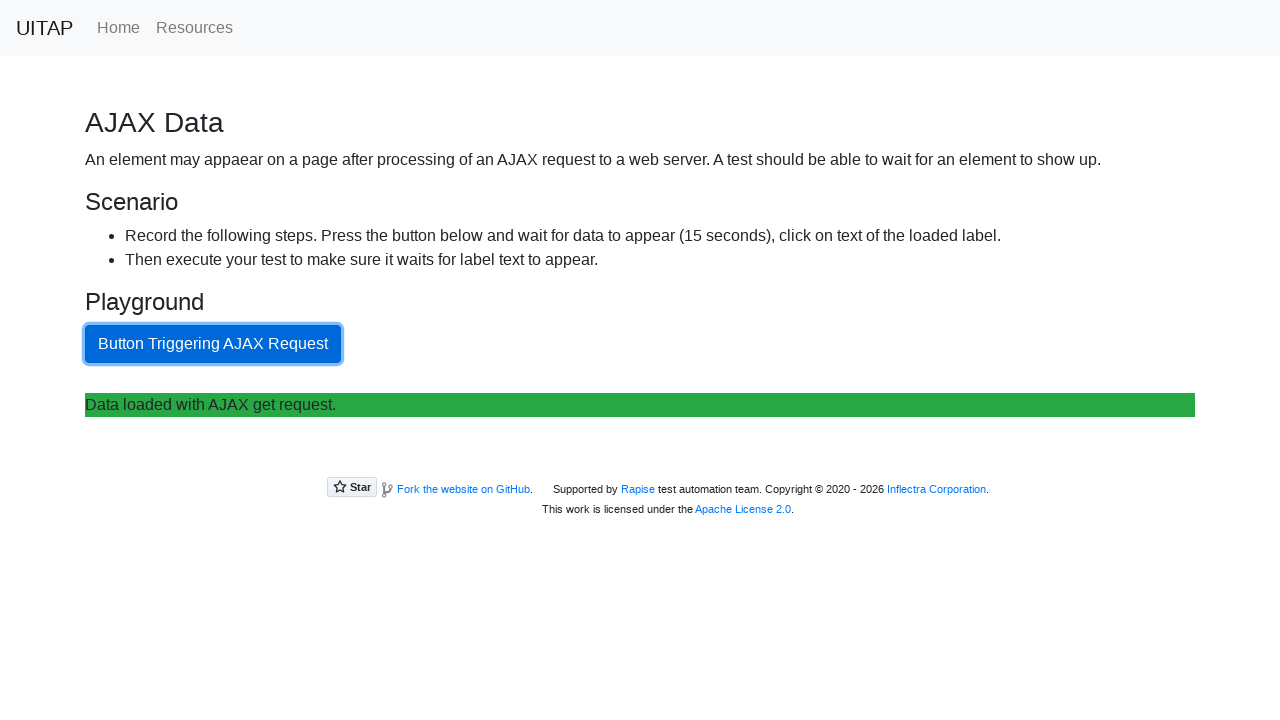

Verified success message 'Data loaded with AJAX get request.' is present
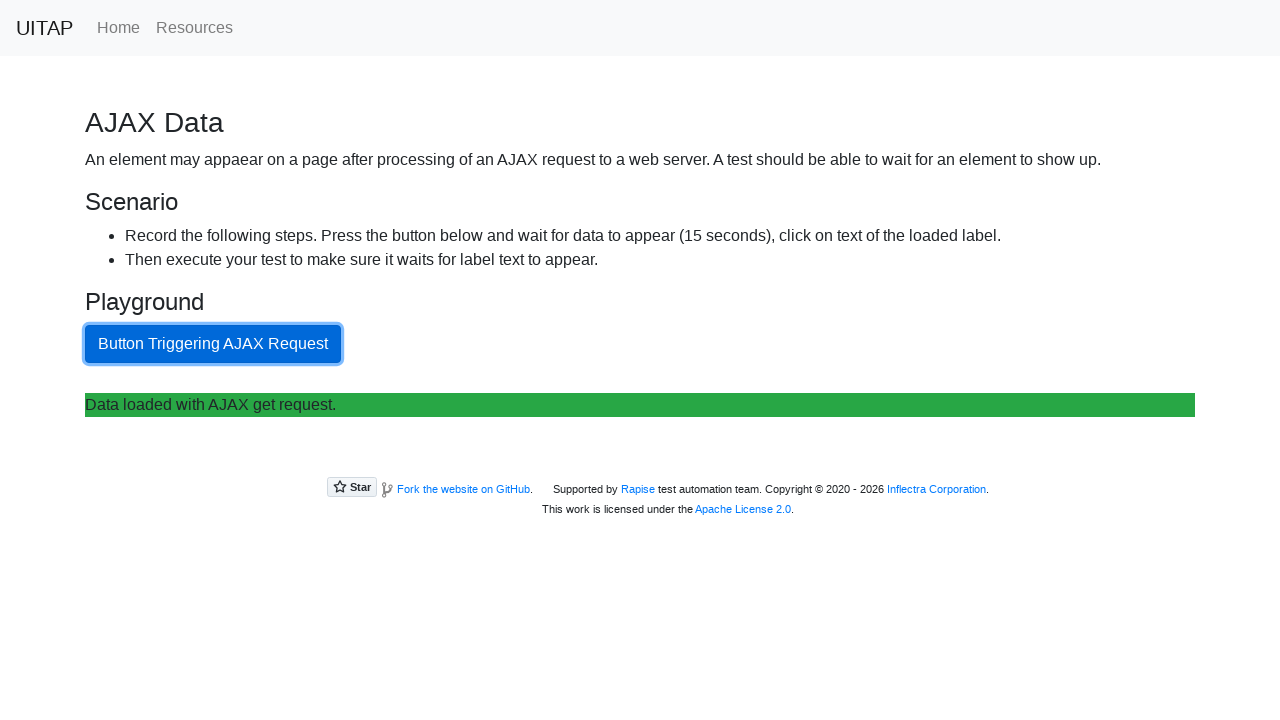

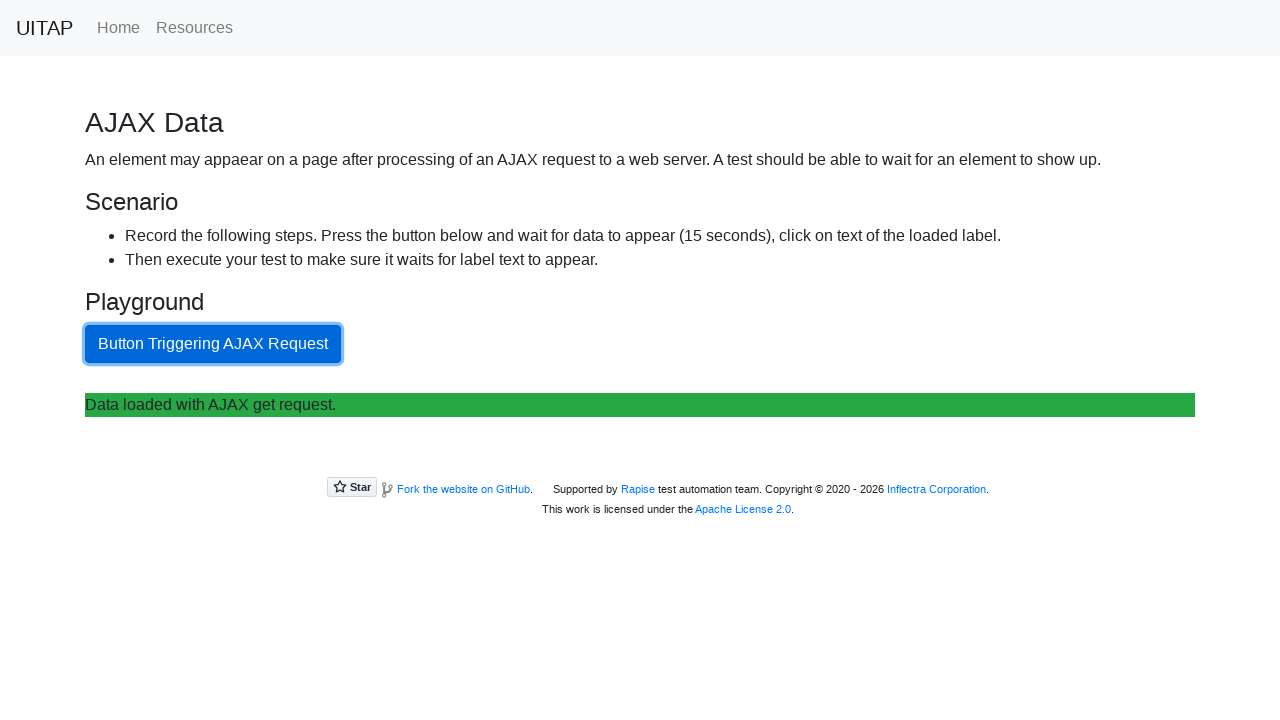